Tests navigation on AppVeyor website by clicking the Docs link and verifying the welcome element is displayed on the documentation page.

Starting URL: https://www.appveyor.com/

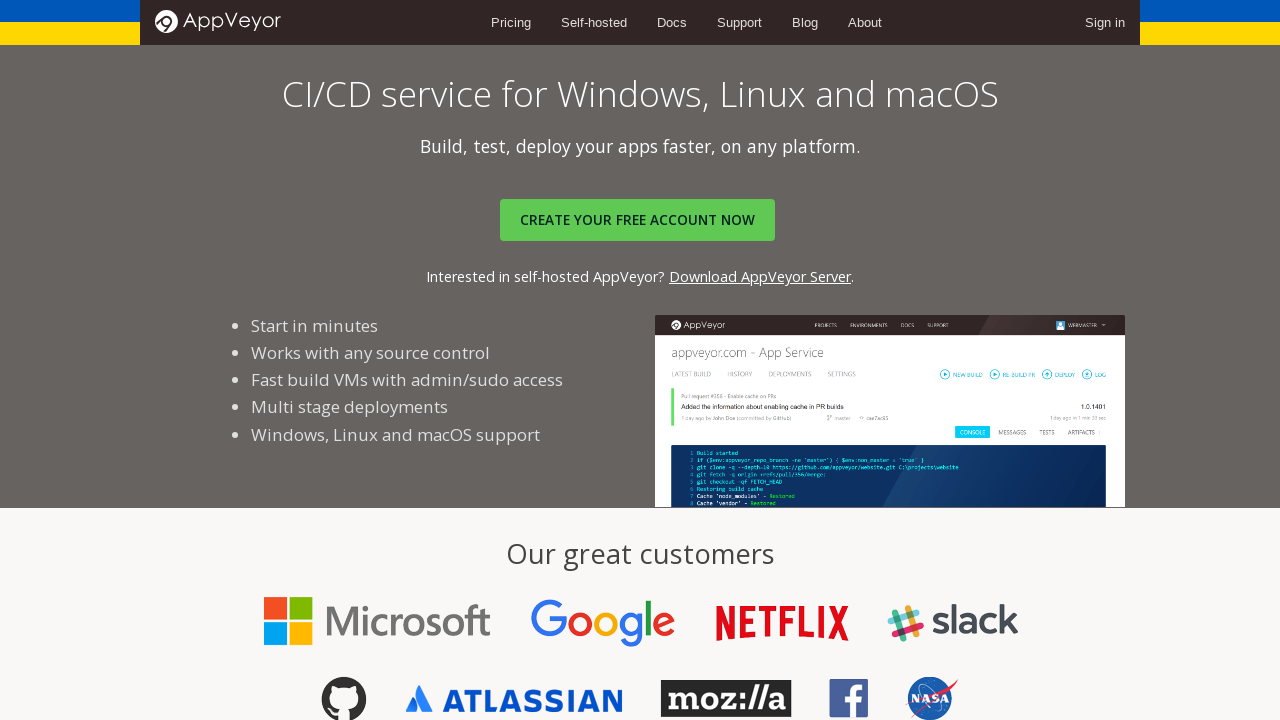

Navigated to AppVeyor homepage
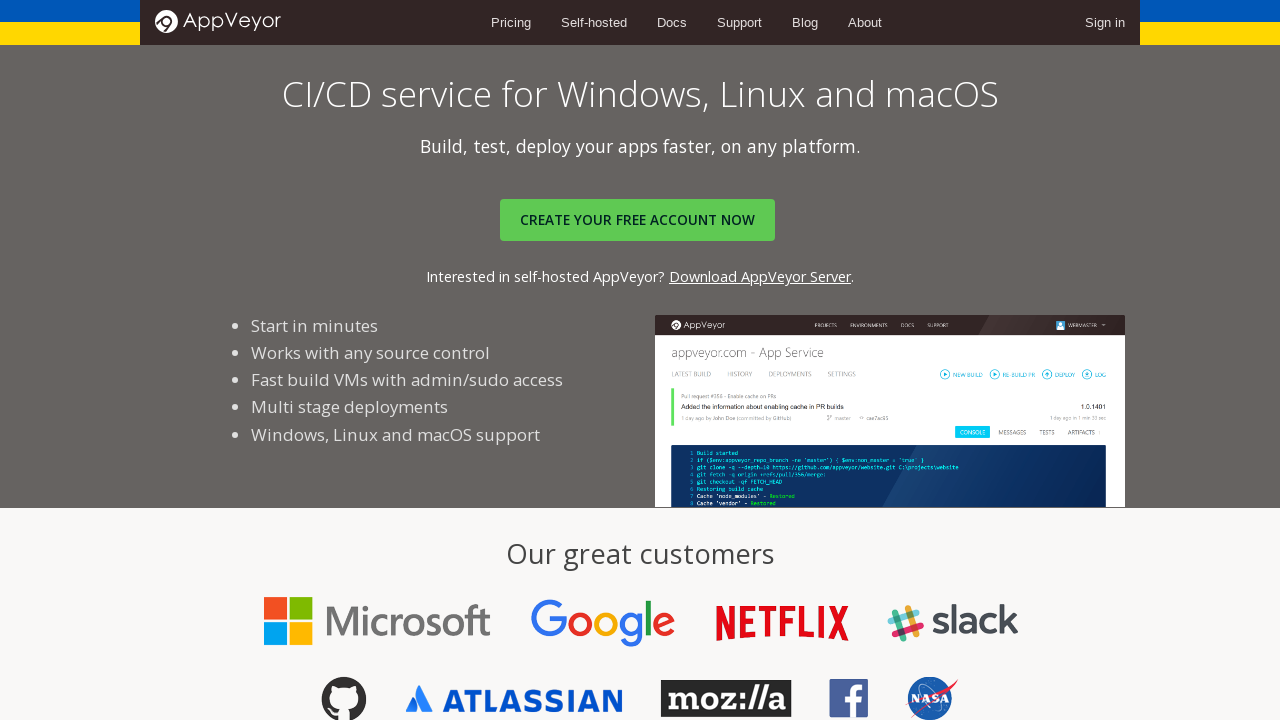

Clicked on Docs link at (672, 22) on text=Docs
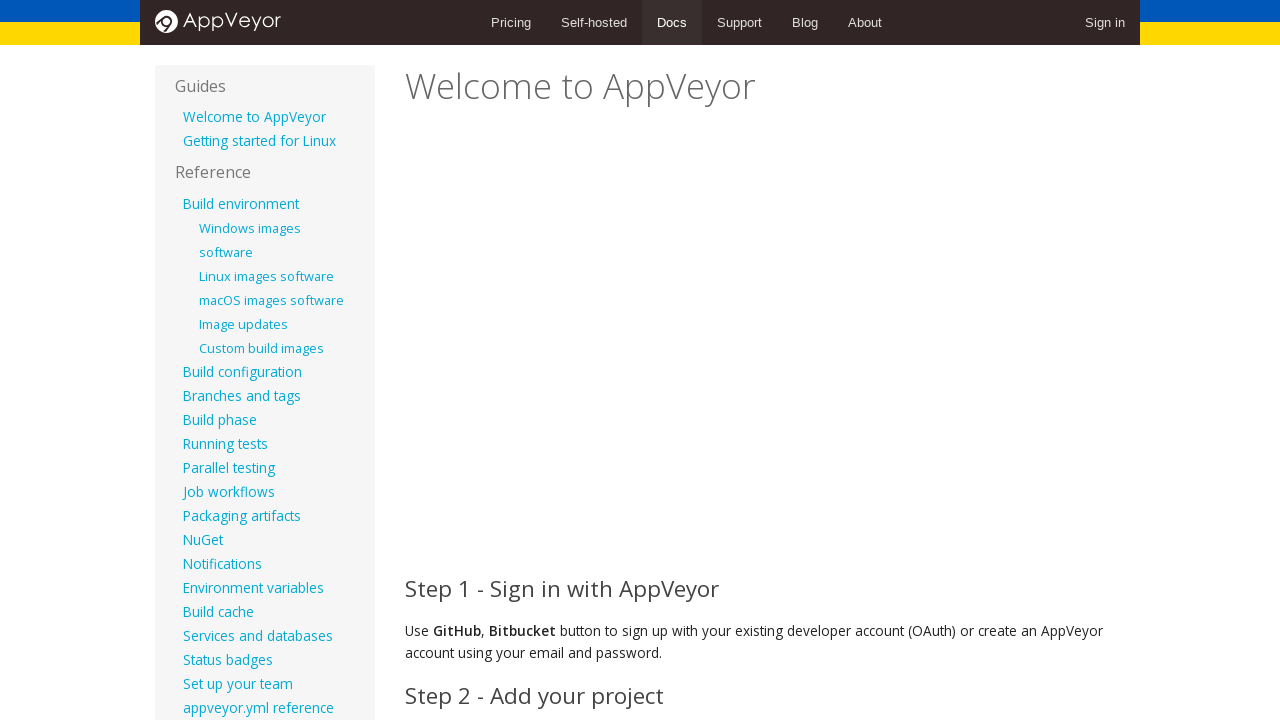

Welcome element loaded on documentation page
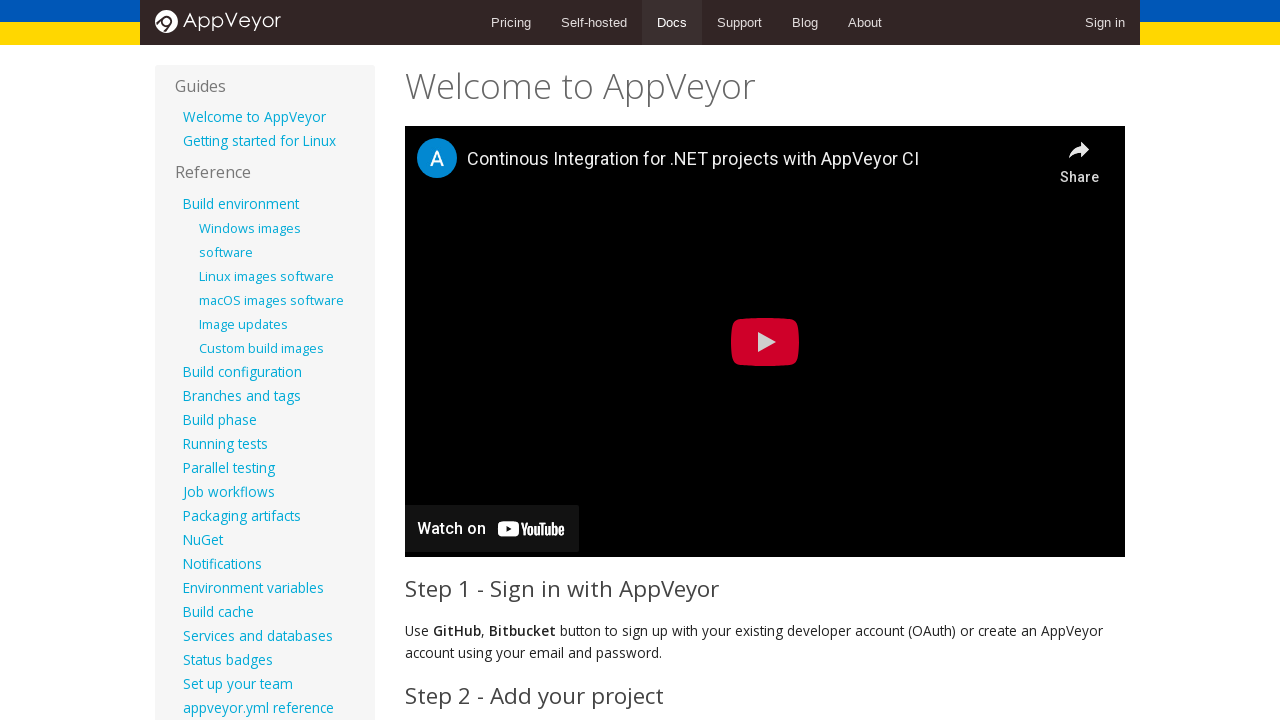

Verified welcome element is visible
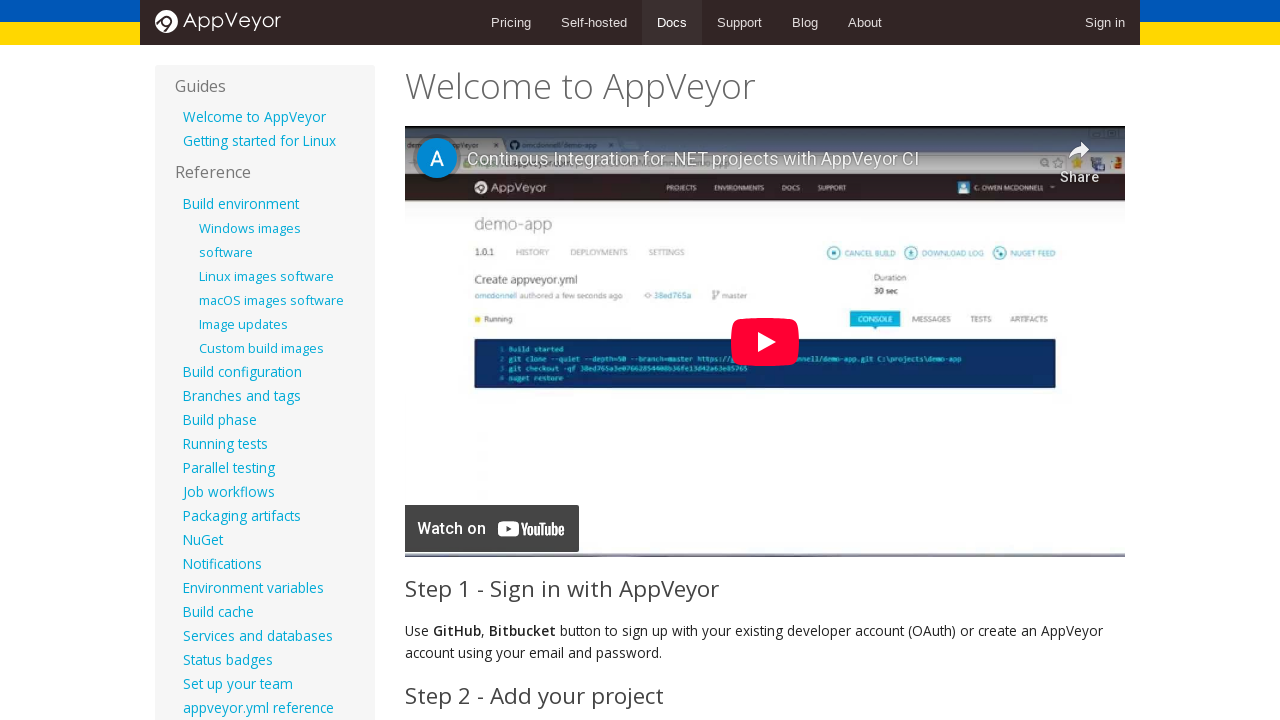

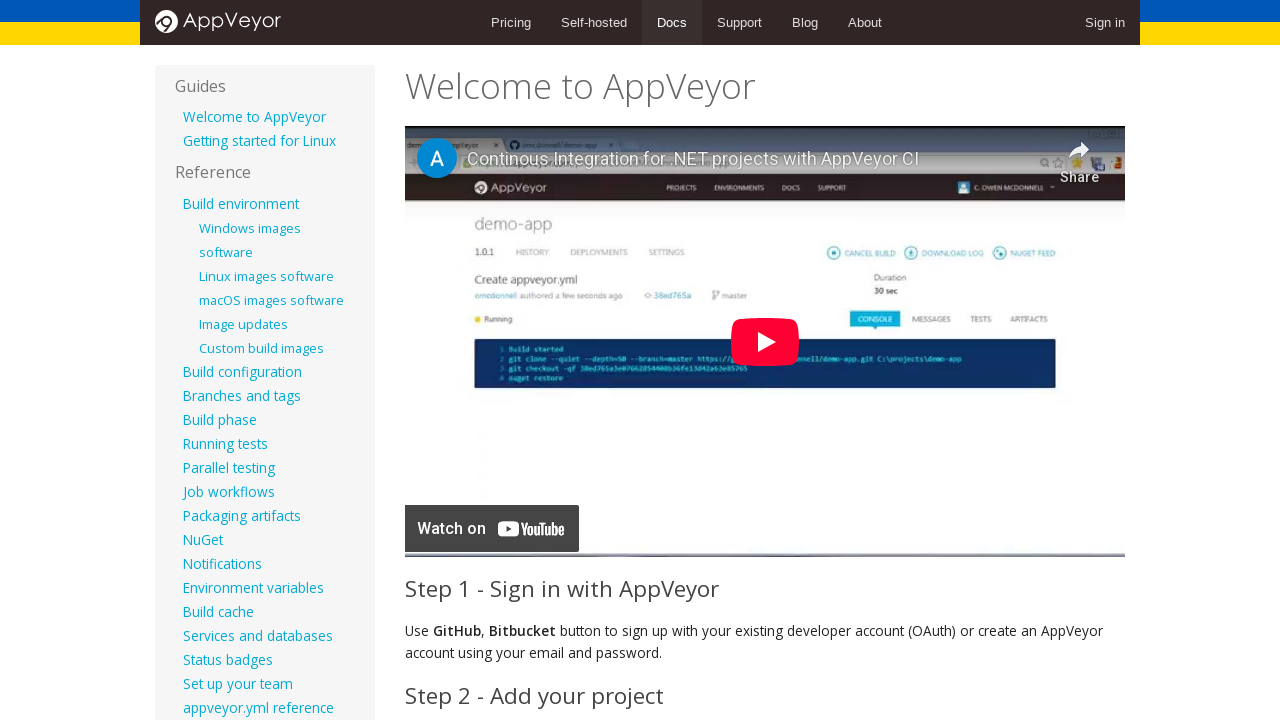